Tests a web form by filling a text field and submitting it, then verifying the success message

Starting URL: https://www.selenium.dev/selenium/web/web-form.html

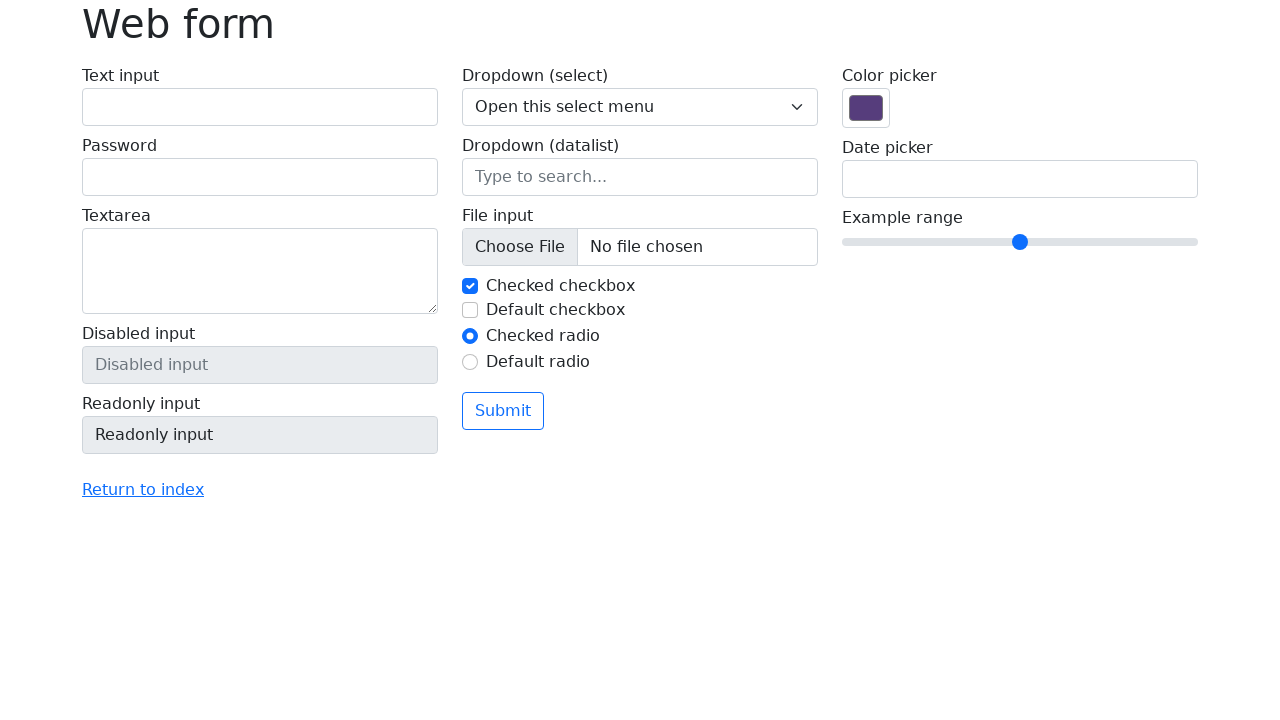

Filled text field with 'Selenium' on input[name='my-text']
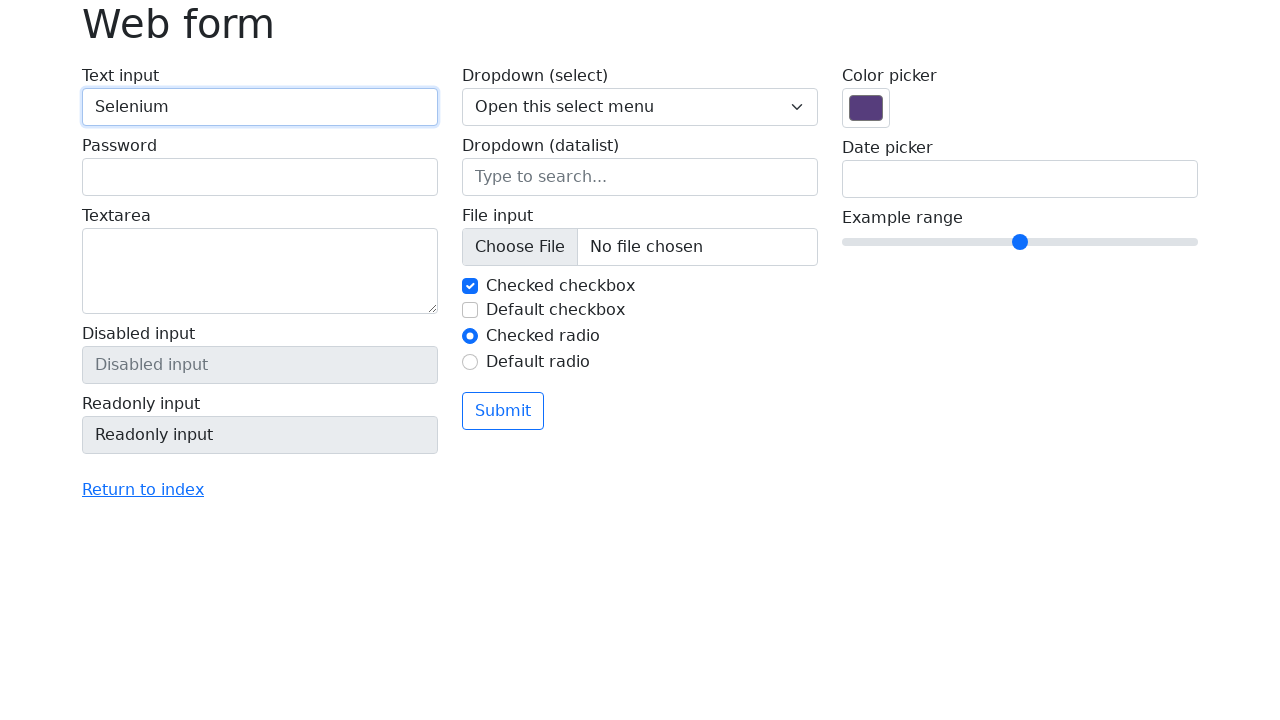

Clicked submit button at (503, 411) on button
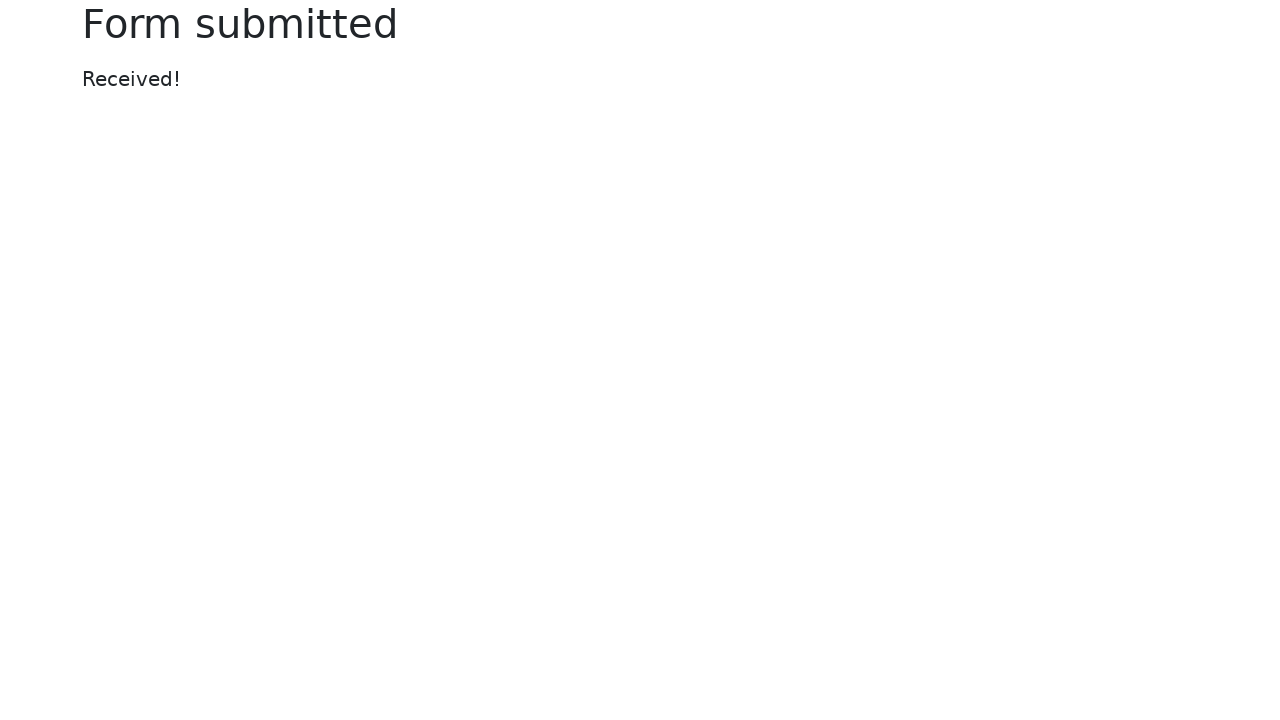

Success message element loaded
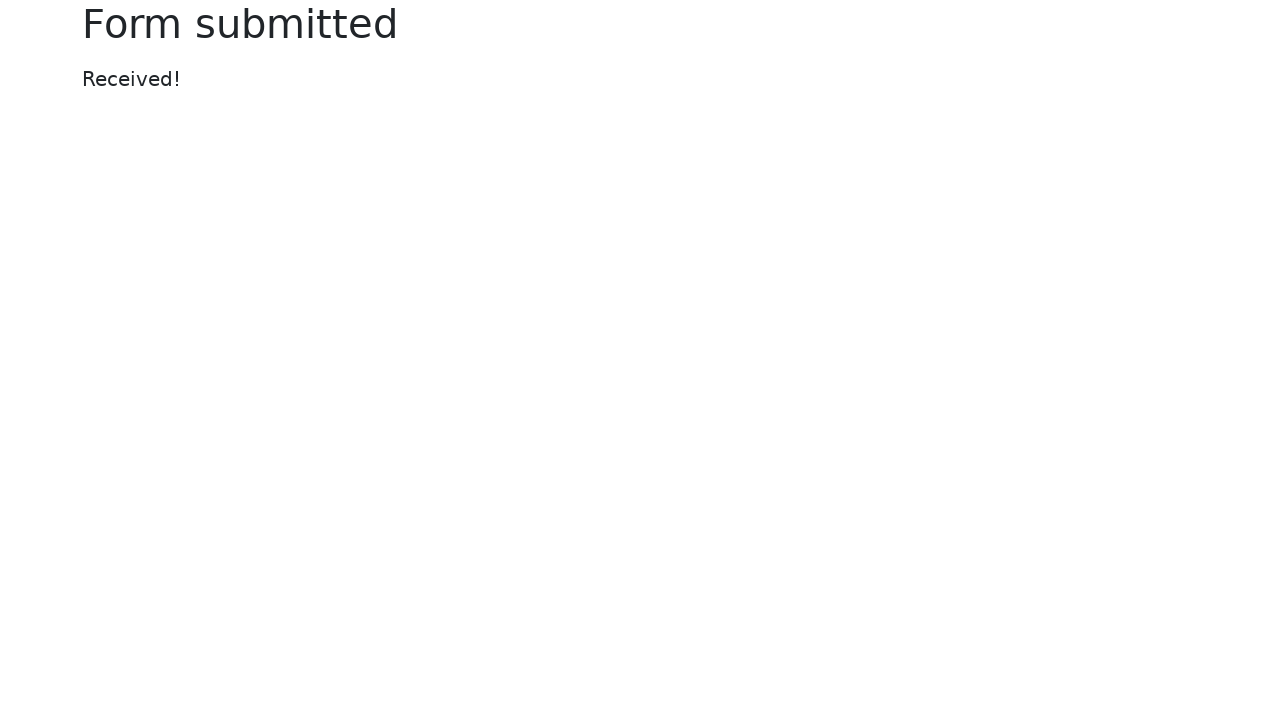

Verified success message displays 'Received!'
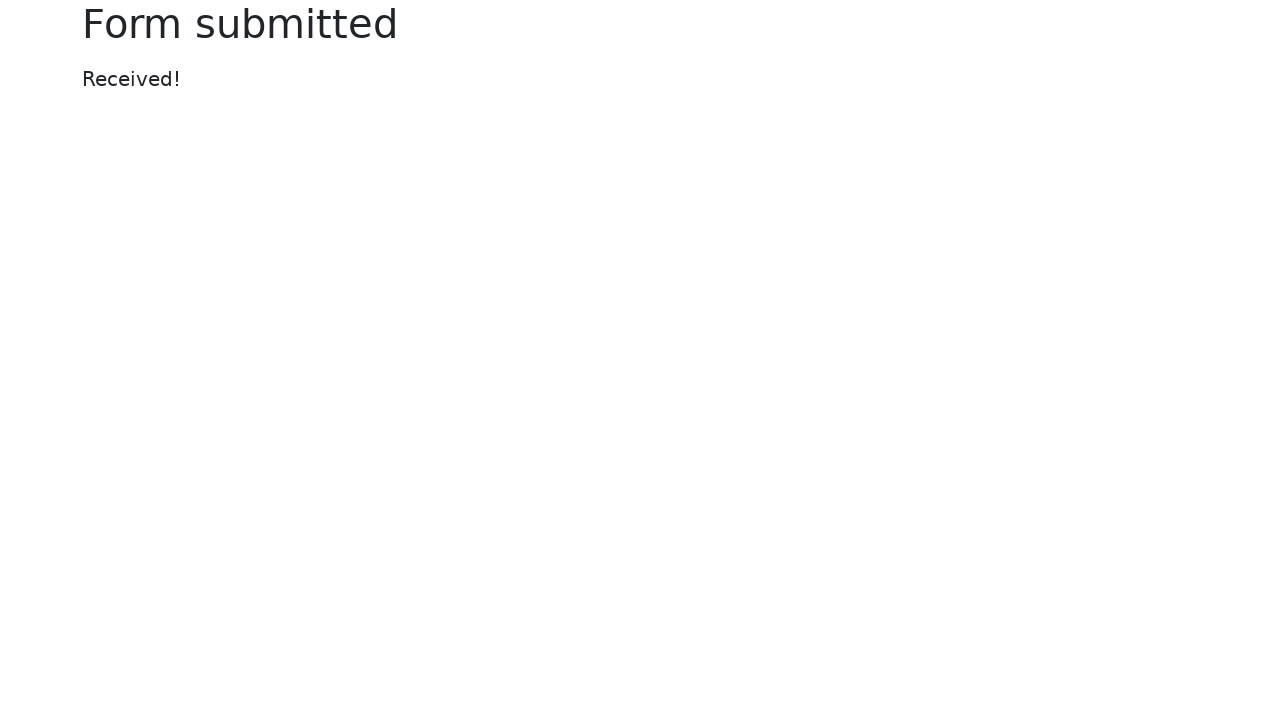

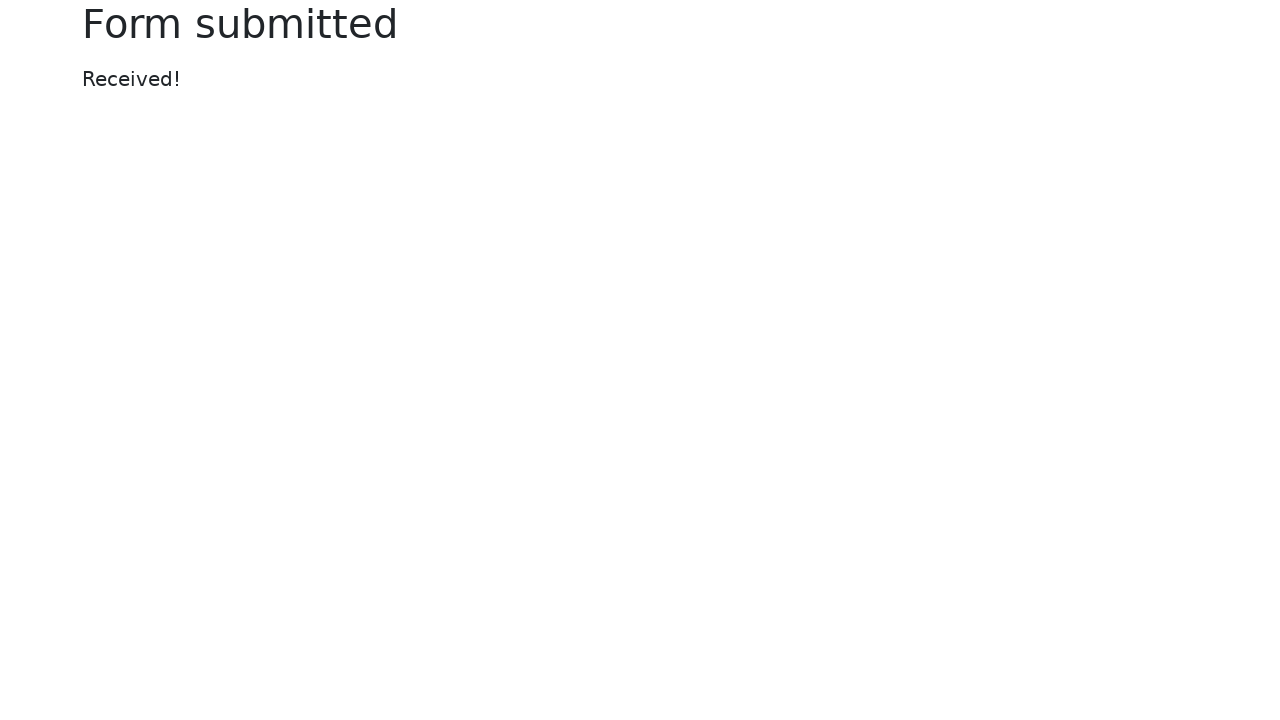